Tests basic browser navigation functionality including back, forward, and refresh actions on Flipkart website

Starting URL: https://www.flipkart.com

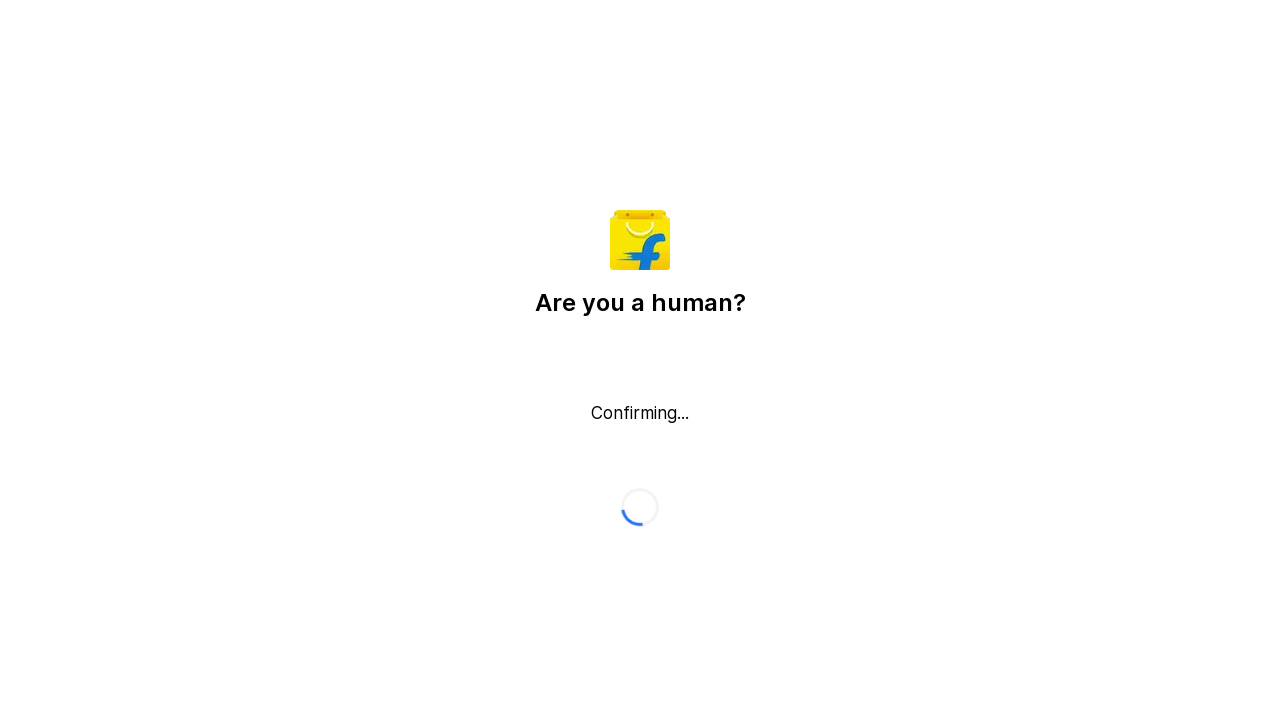

Navigated back to blank page or previous page
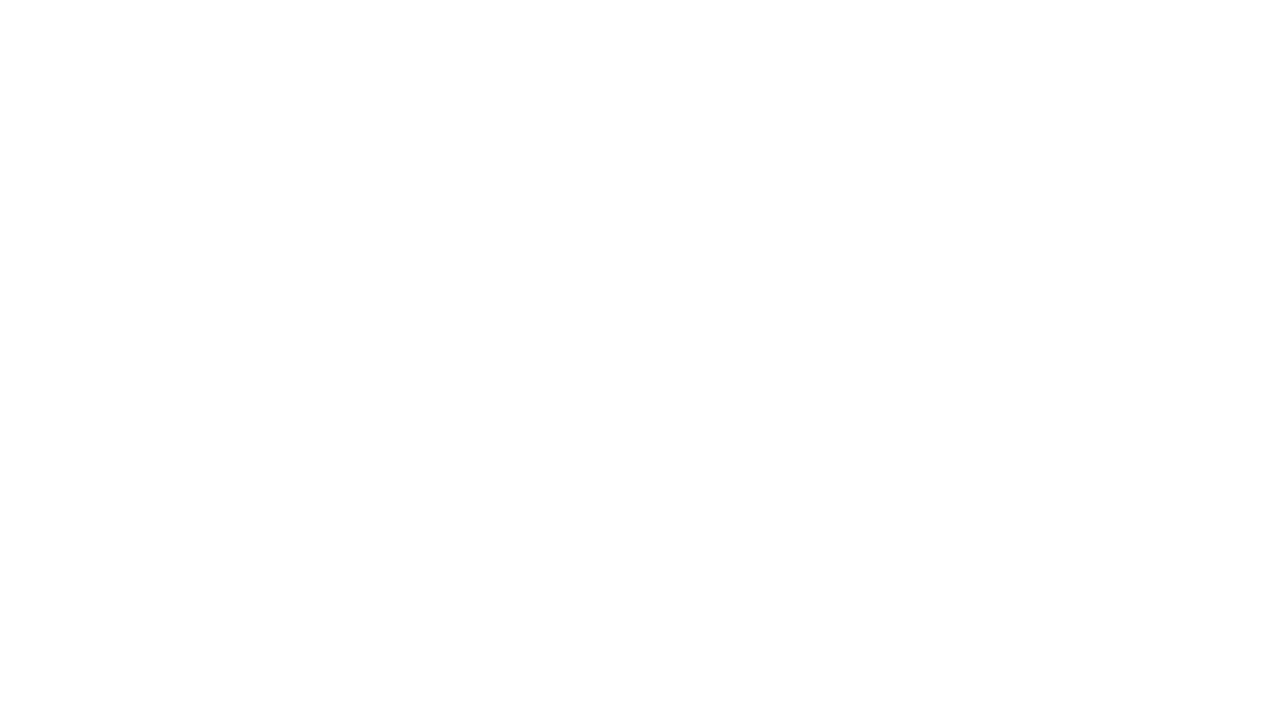

Navigated forward back to Flipkart
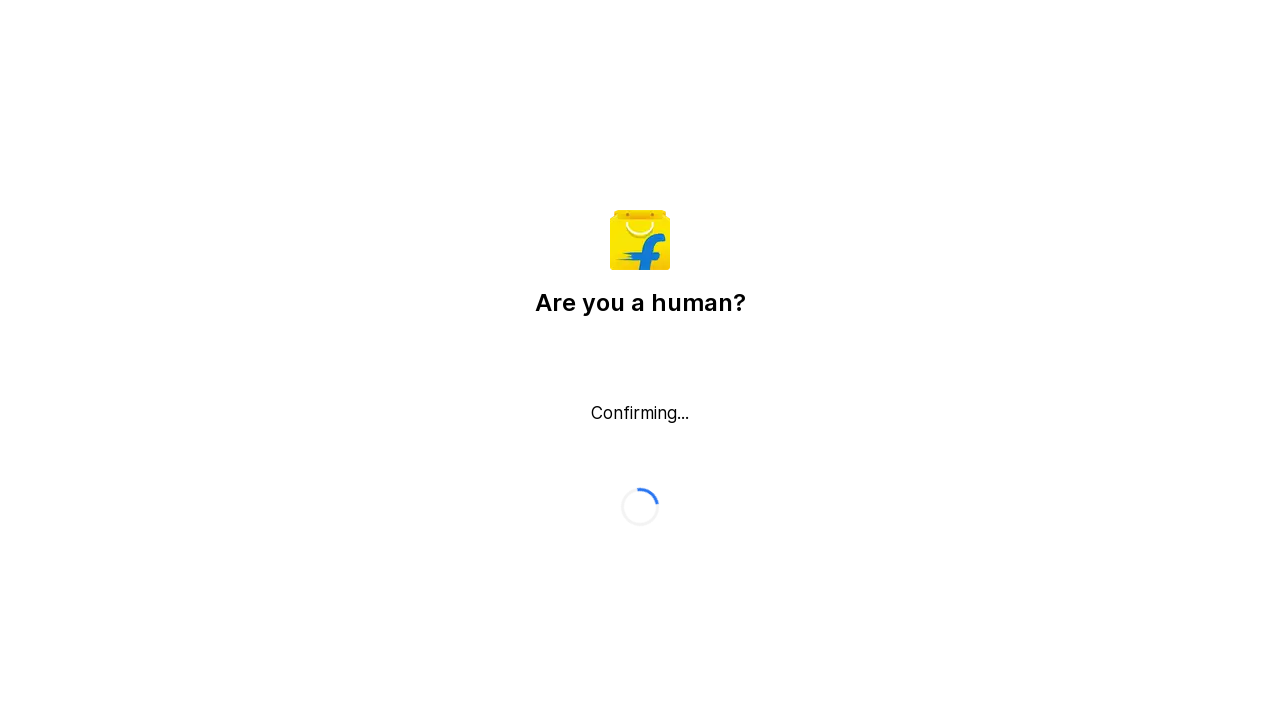

Refreshed the Flipkart page
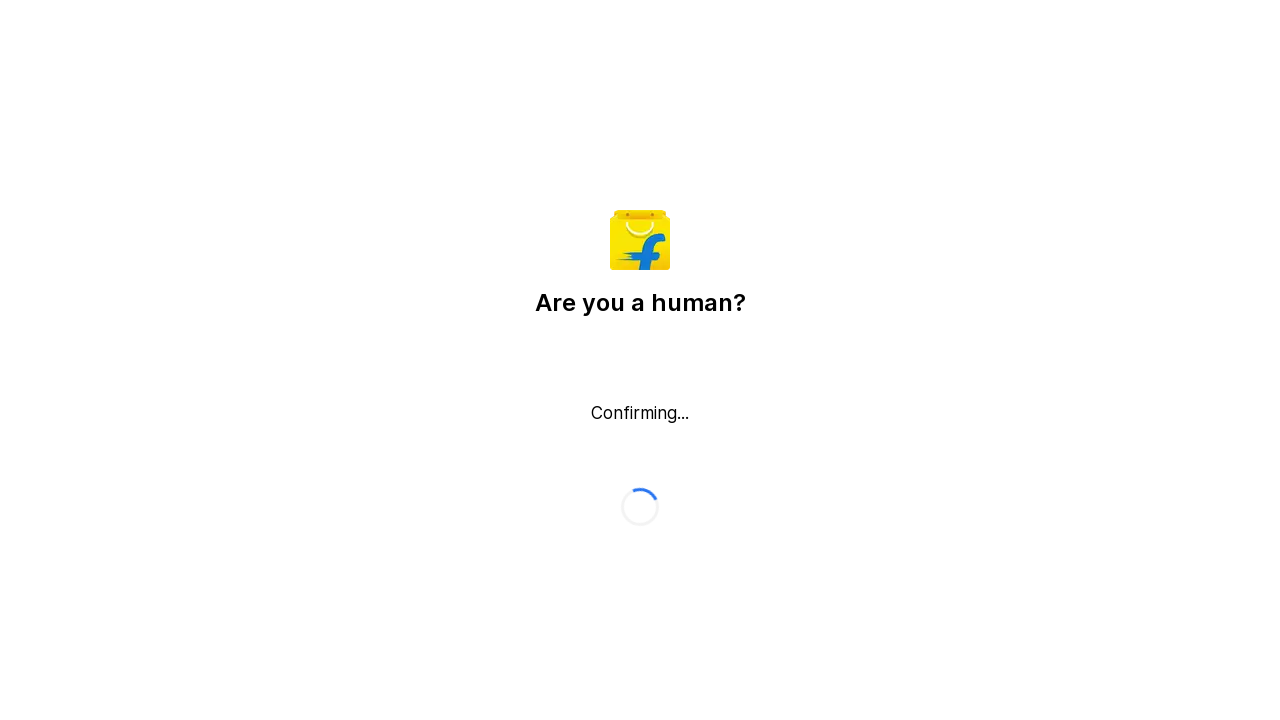

Navigated back again
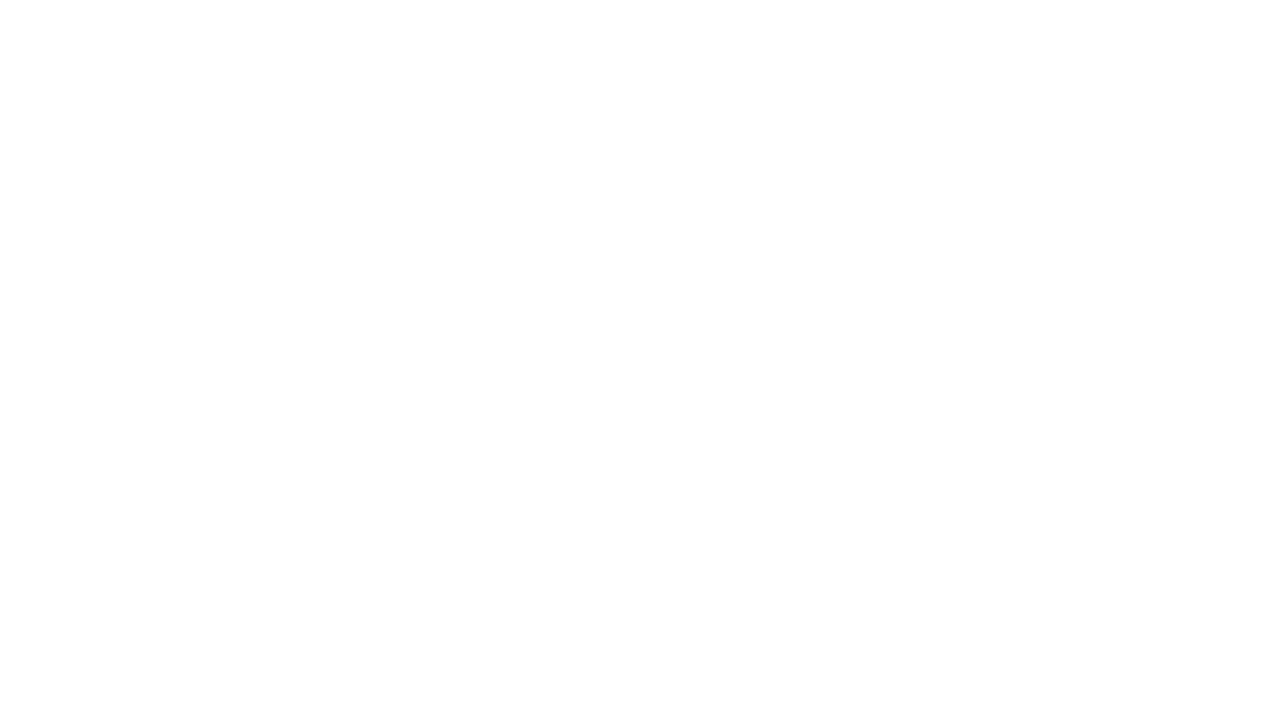

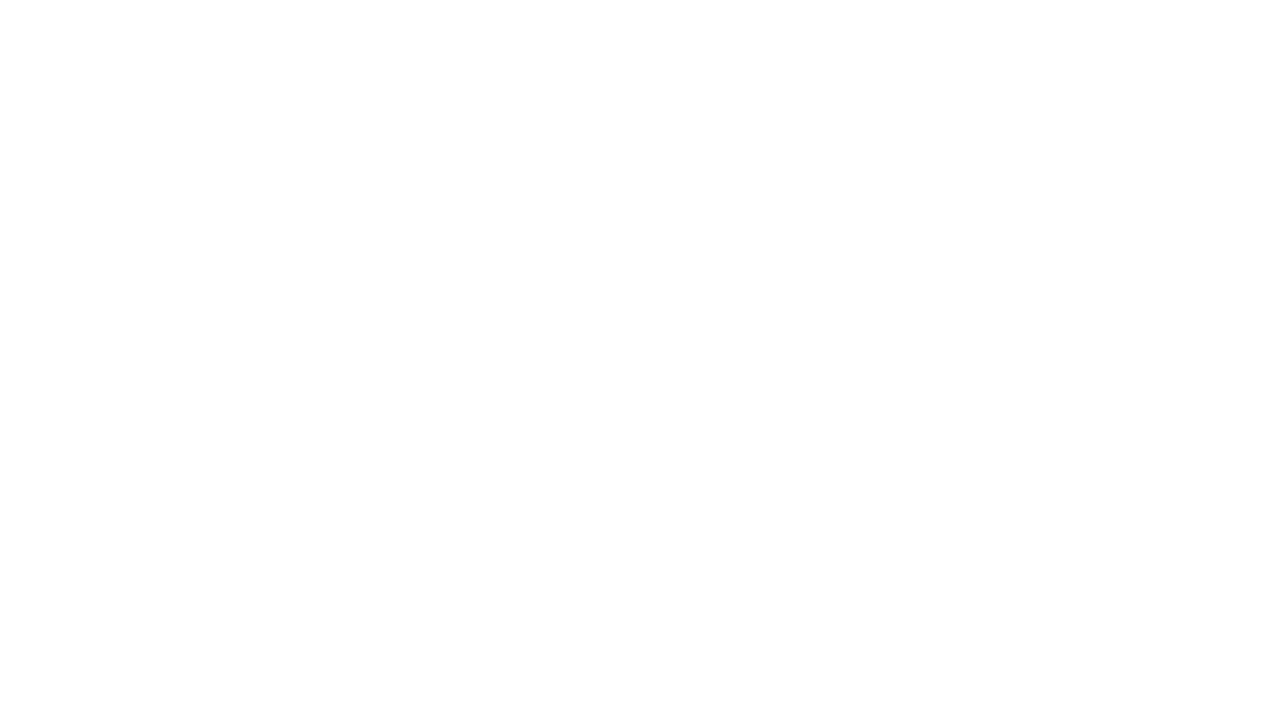